Tests clicking the "Get started" link on Playwright homepage and verifies the Installation heading is visible

Starting URL: https://playwright.dev/

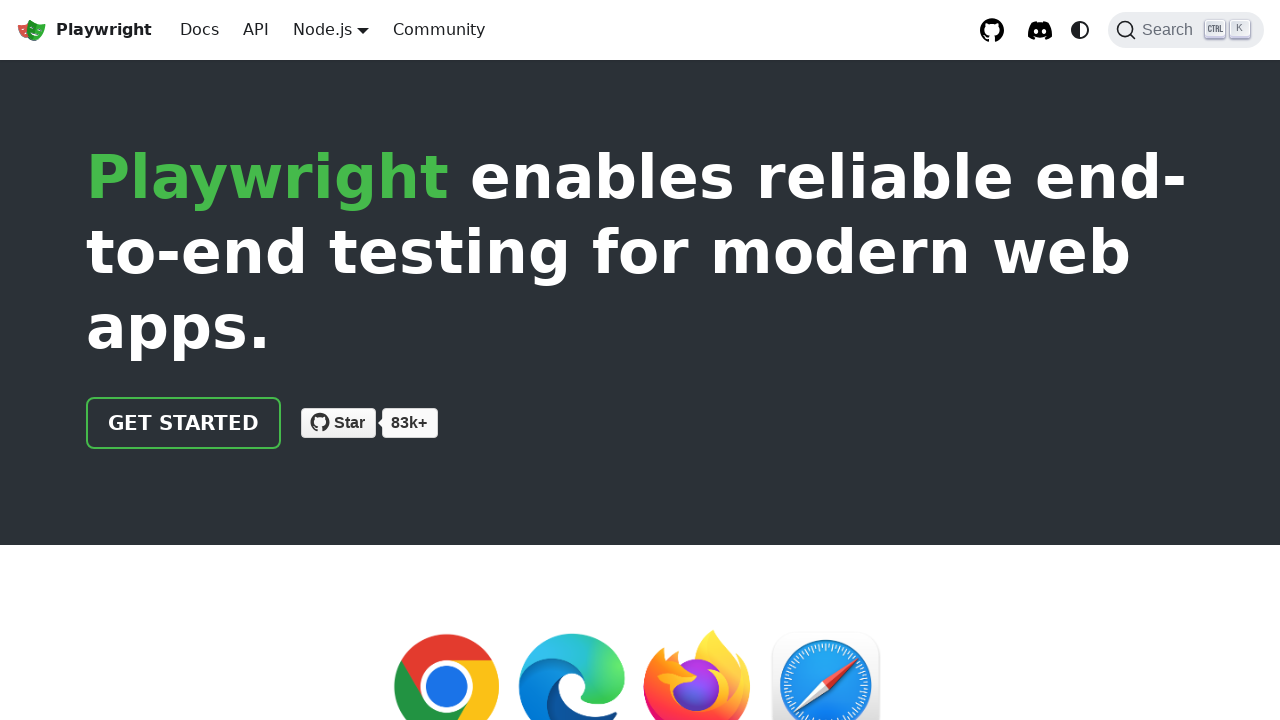

Clicked the 'Get started' link on Playwright homepage at (184, 423) on internal:role=link[name="Get started"i]
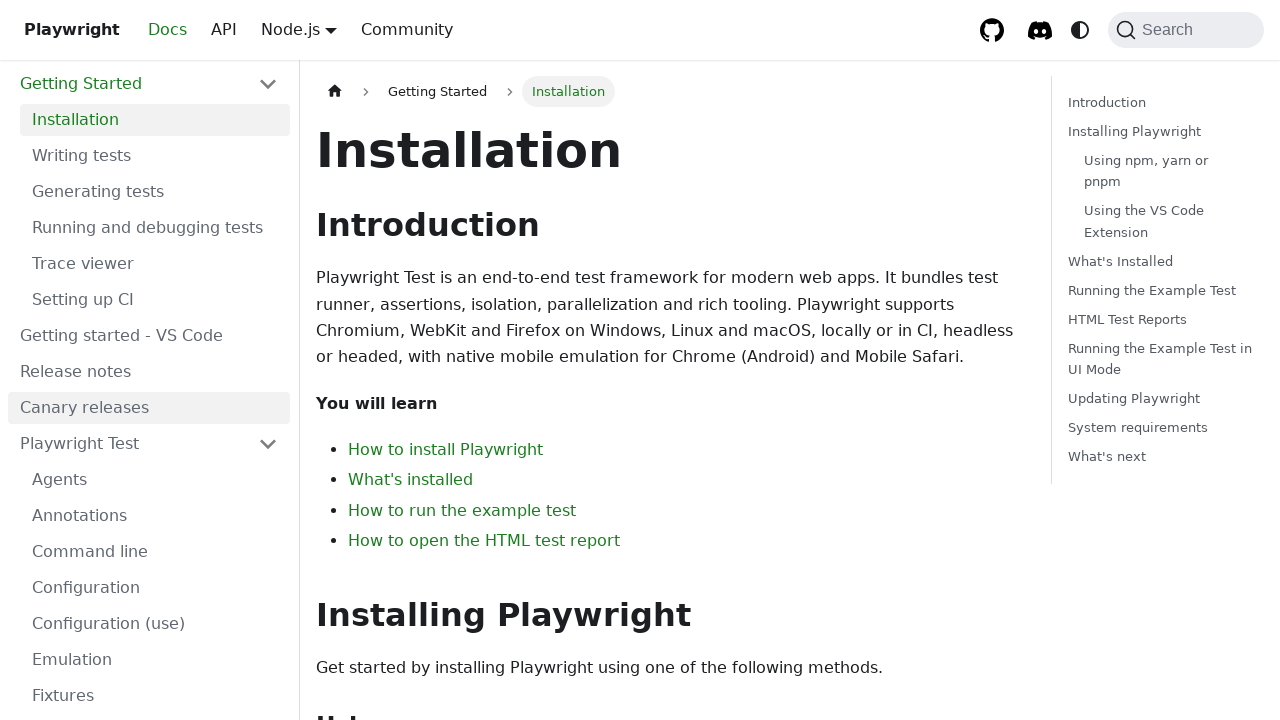

Verified that the 'Installation' heading is visible
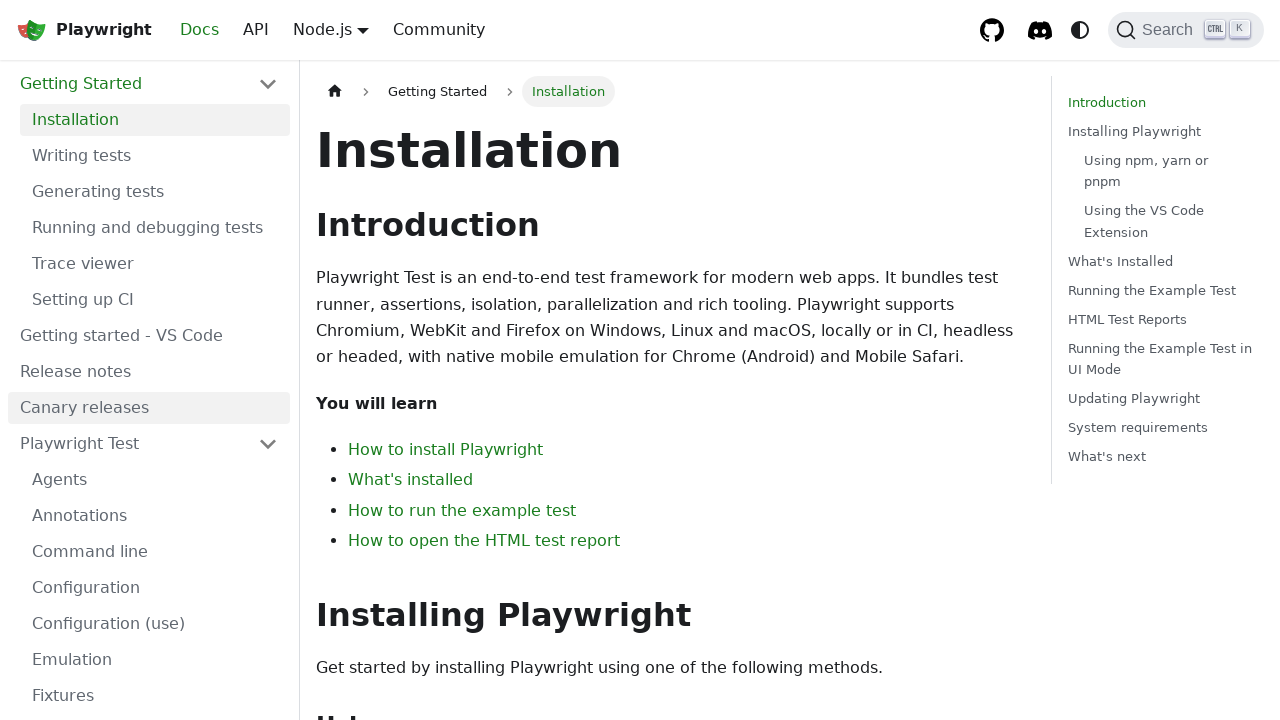

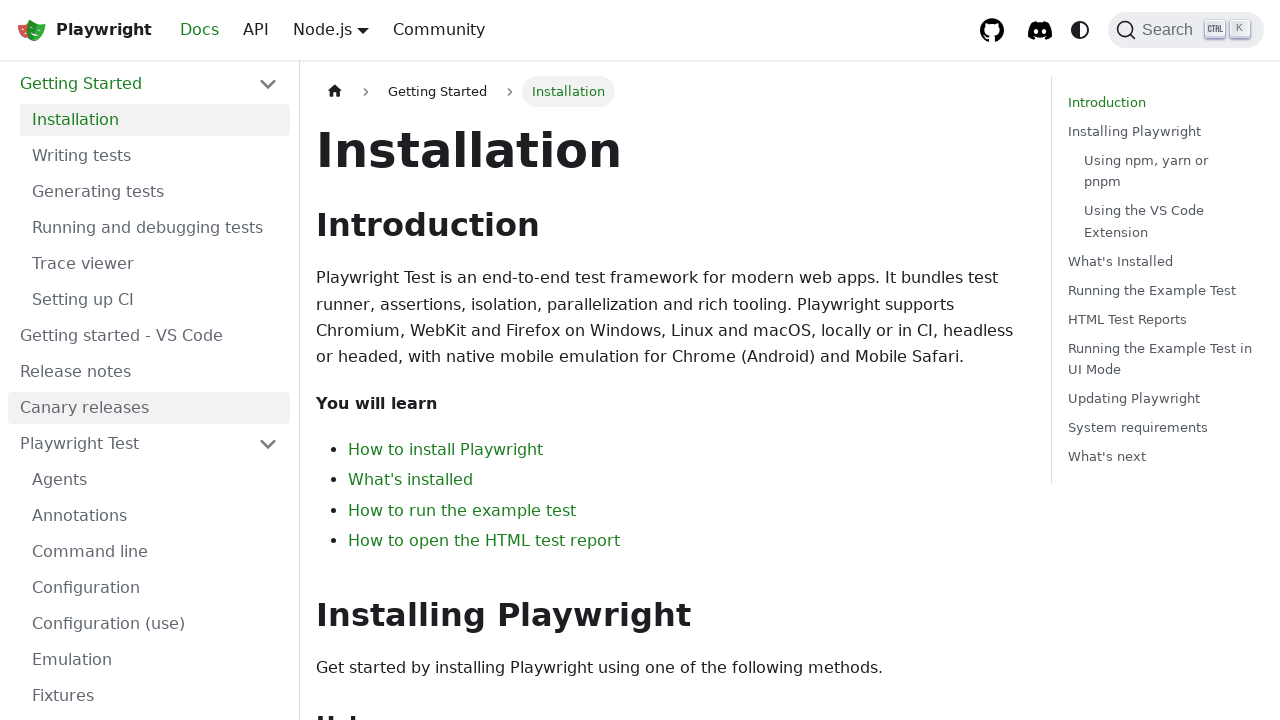